Tests hover interaction on a blog menu element by moving the mouse to the blogs menu dropdown

Starting URL: https://omayo.blogspot.com/2013/05/page-one.html

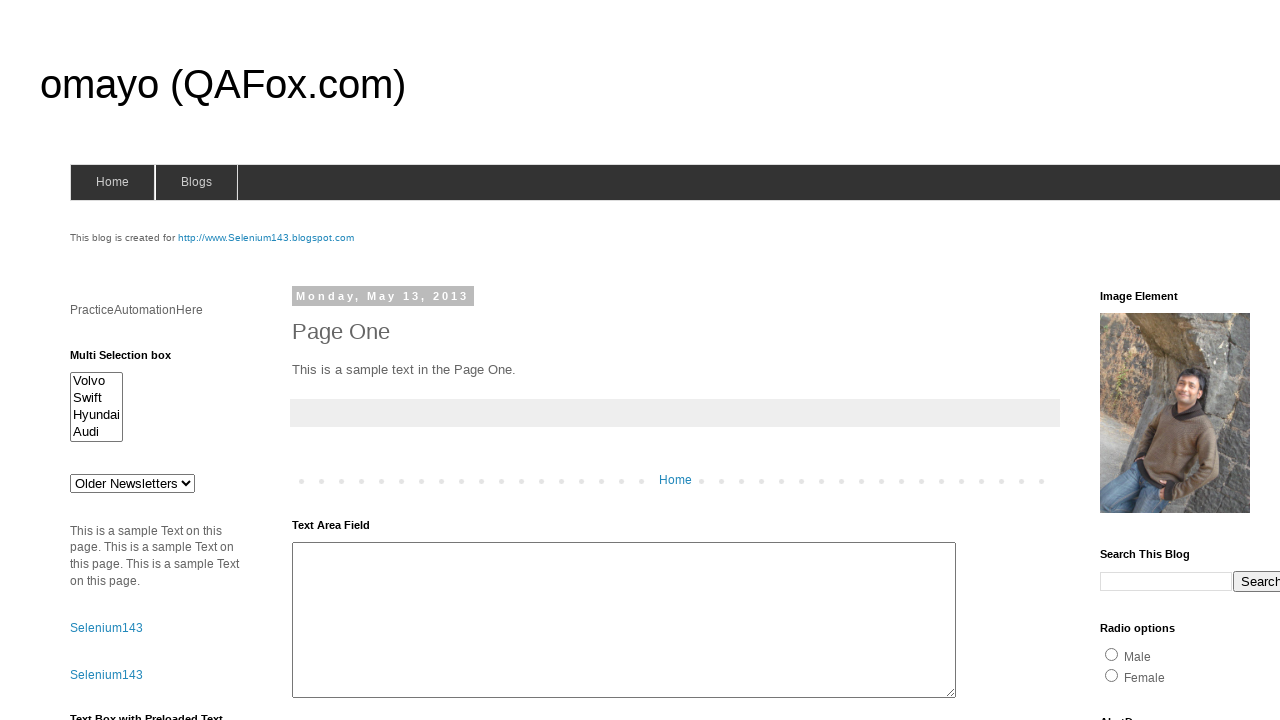

Hovered over blogs menu element to trigger dropdown at (196, 182) on #blogsmenu
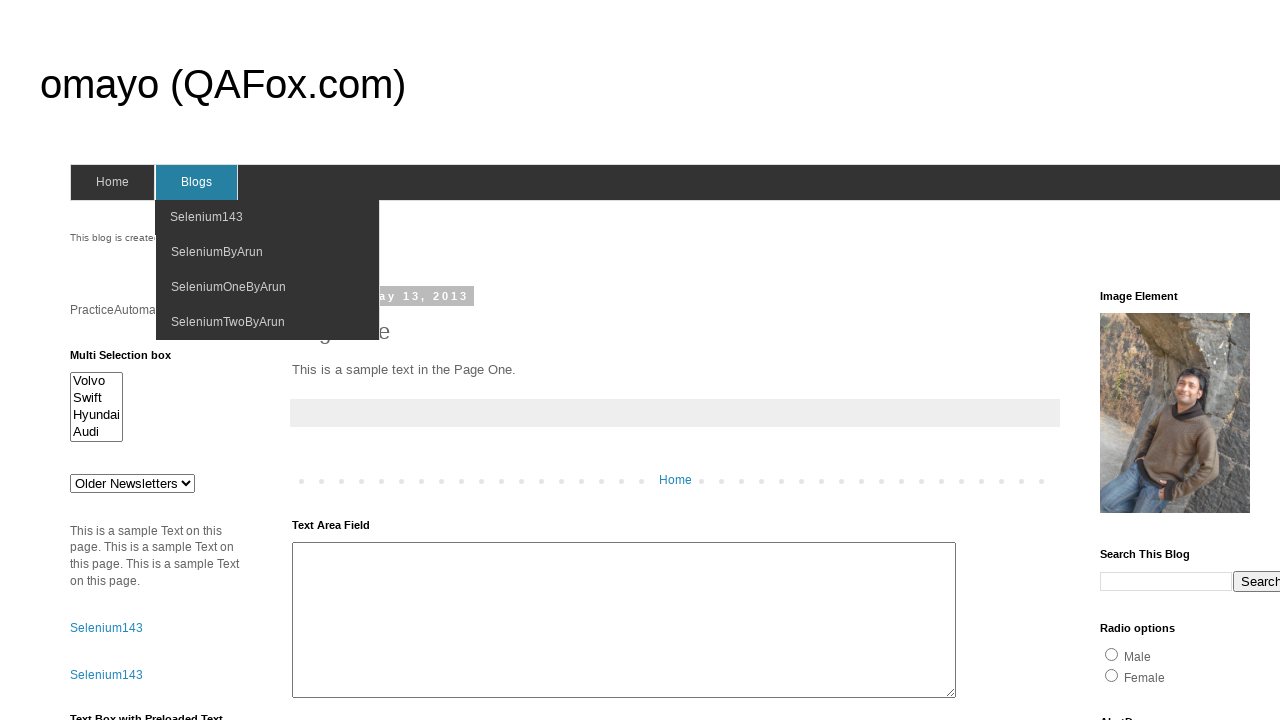

Waited 500ms to see hover effect
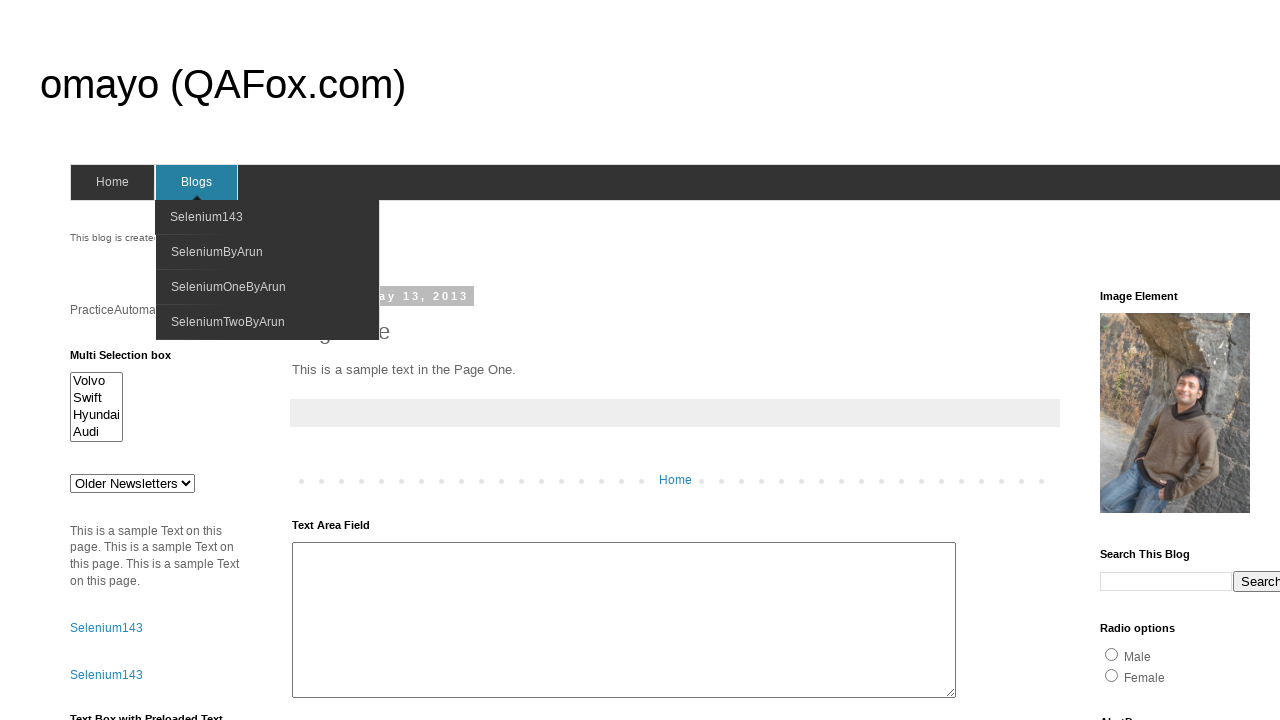

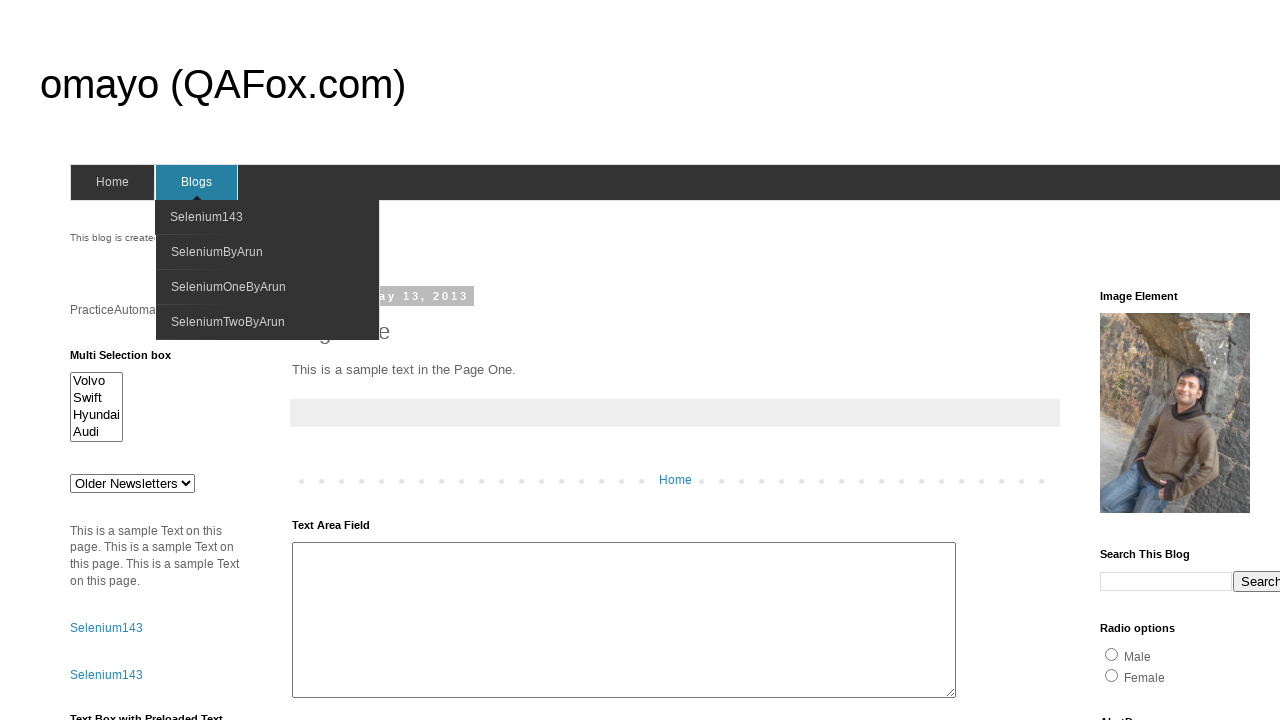